Tests staying on the current page by clicking a button and dismissing the confirm dialog, then verifying the page text updates correctly

Starting URL: https://kristinek.github.io/site/examples/alerts_popups

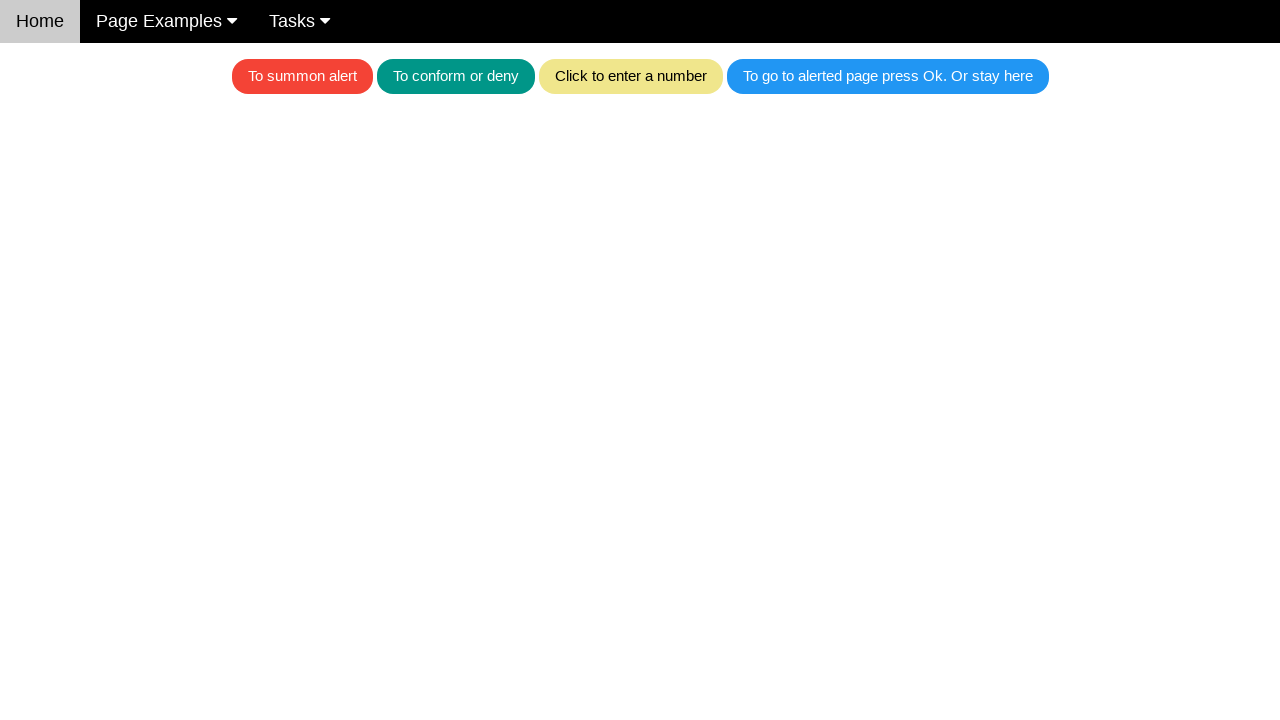

Set up dialog handler to dismiss confirm dialogs
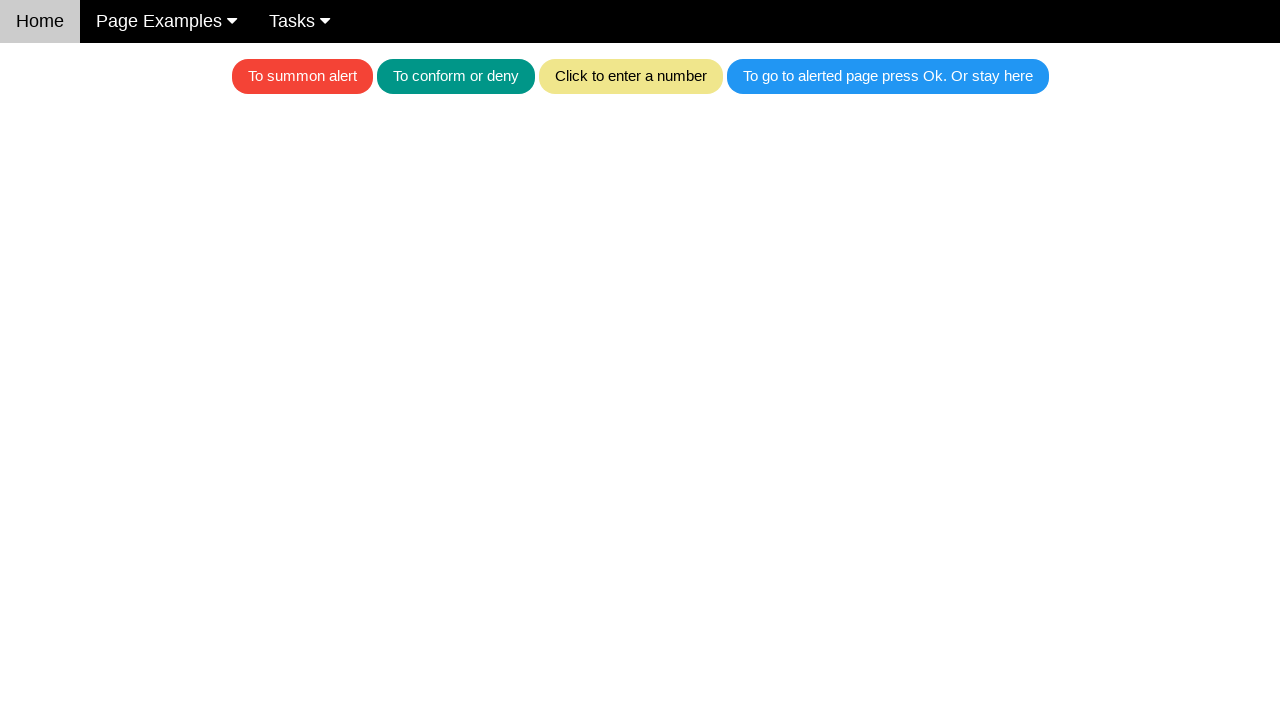

Clicked the blue button to trigger confirm dialog at (888, 76) on .w3-blue
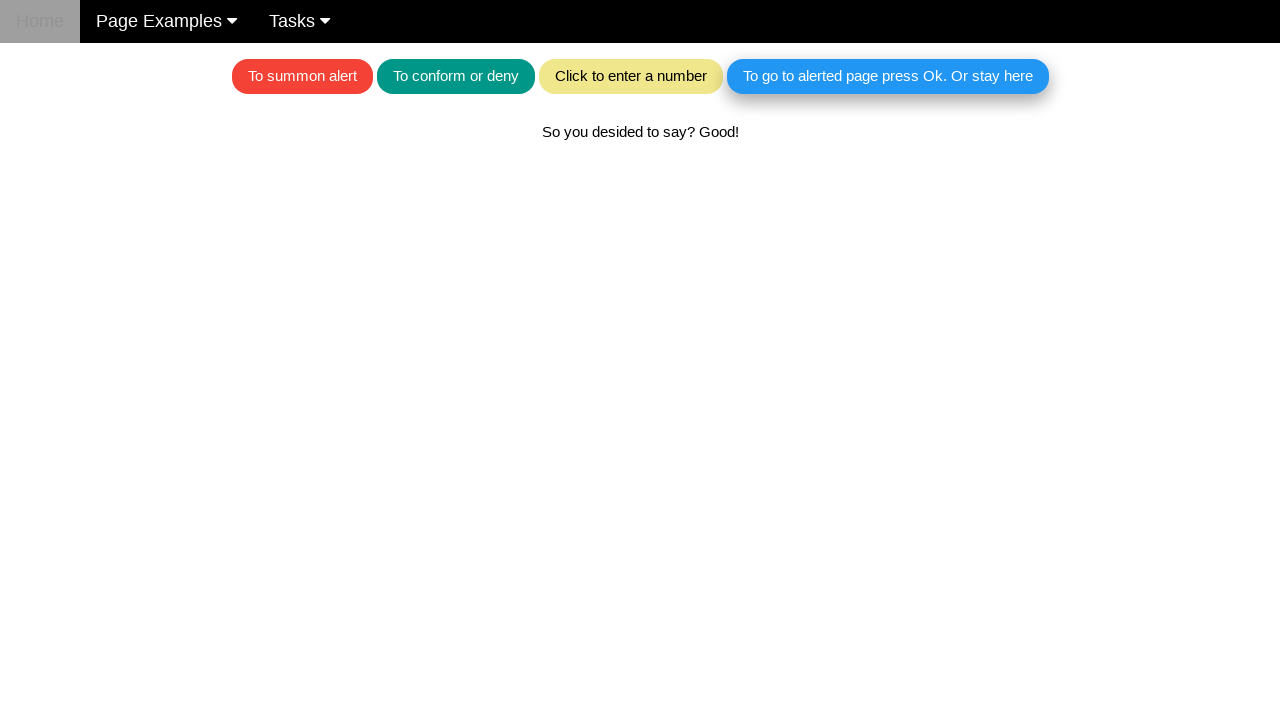

Confirmed that alert text element is present on page
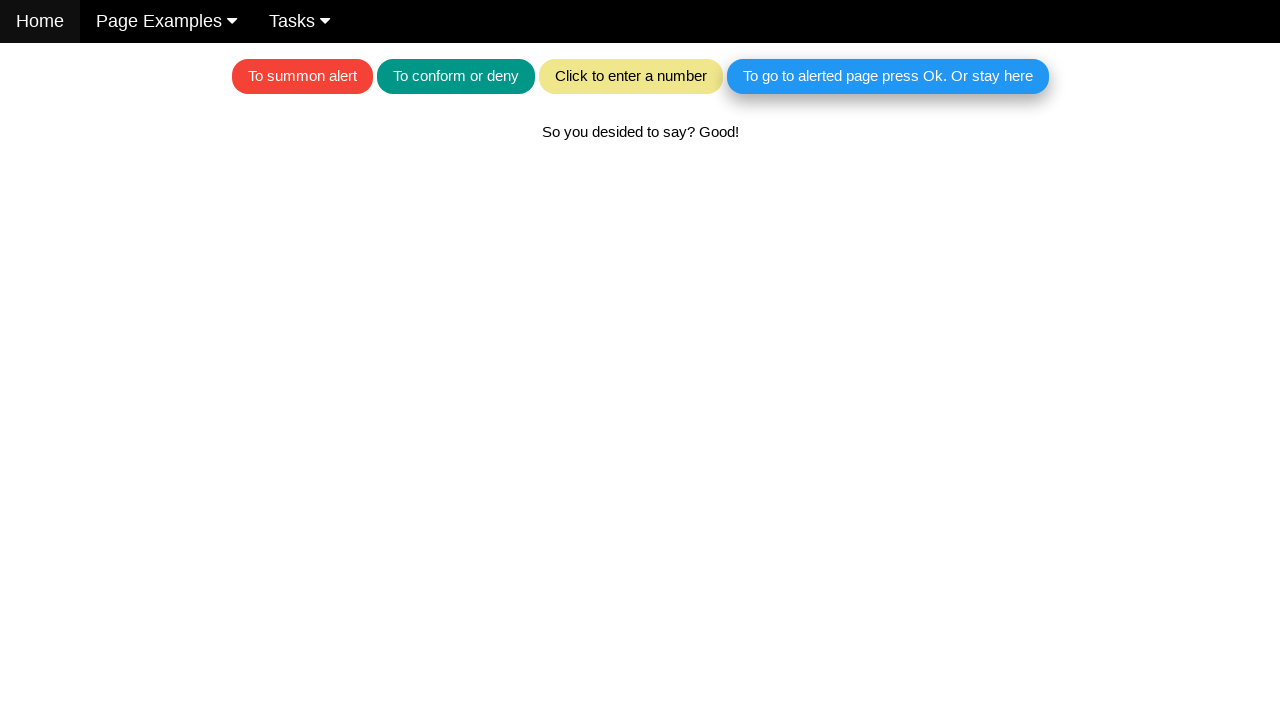

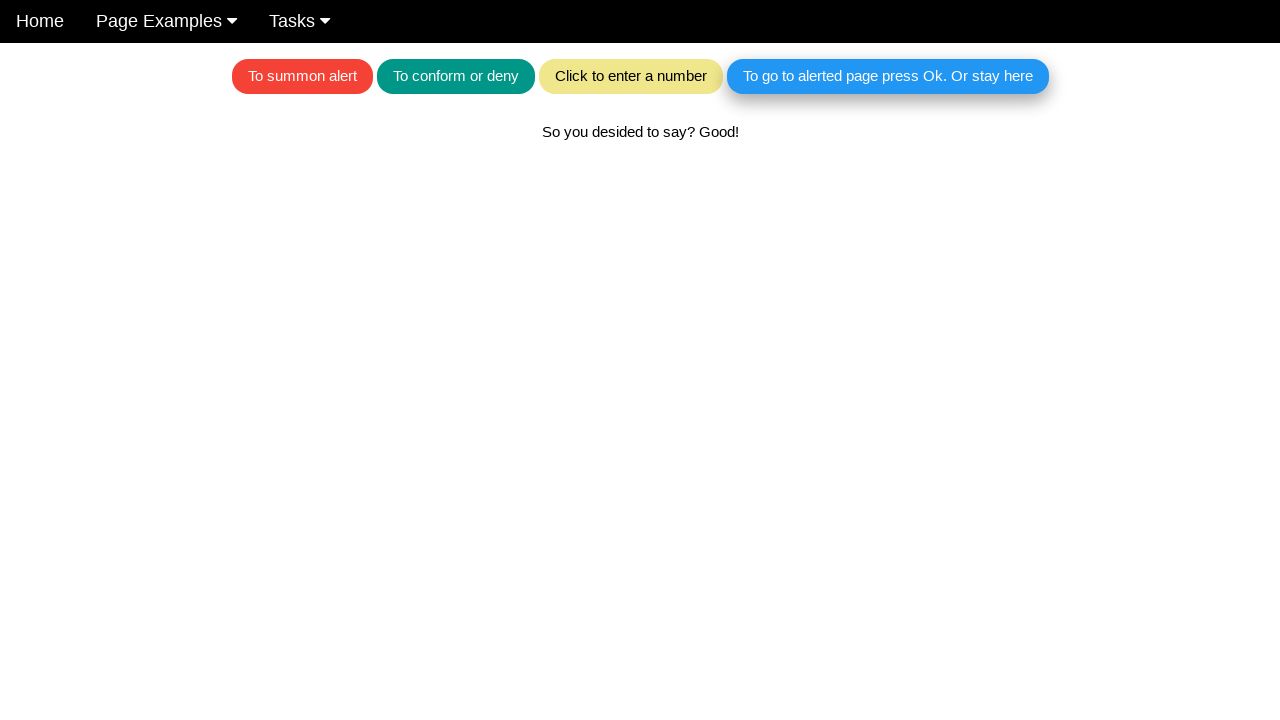